Tests dynamic loading form by clicking start button, waiting for loading bar to disappear, then filling and submitting a form to verify error message display

Starting URL: https://practice.cydeo.com/dynamic_loading/1

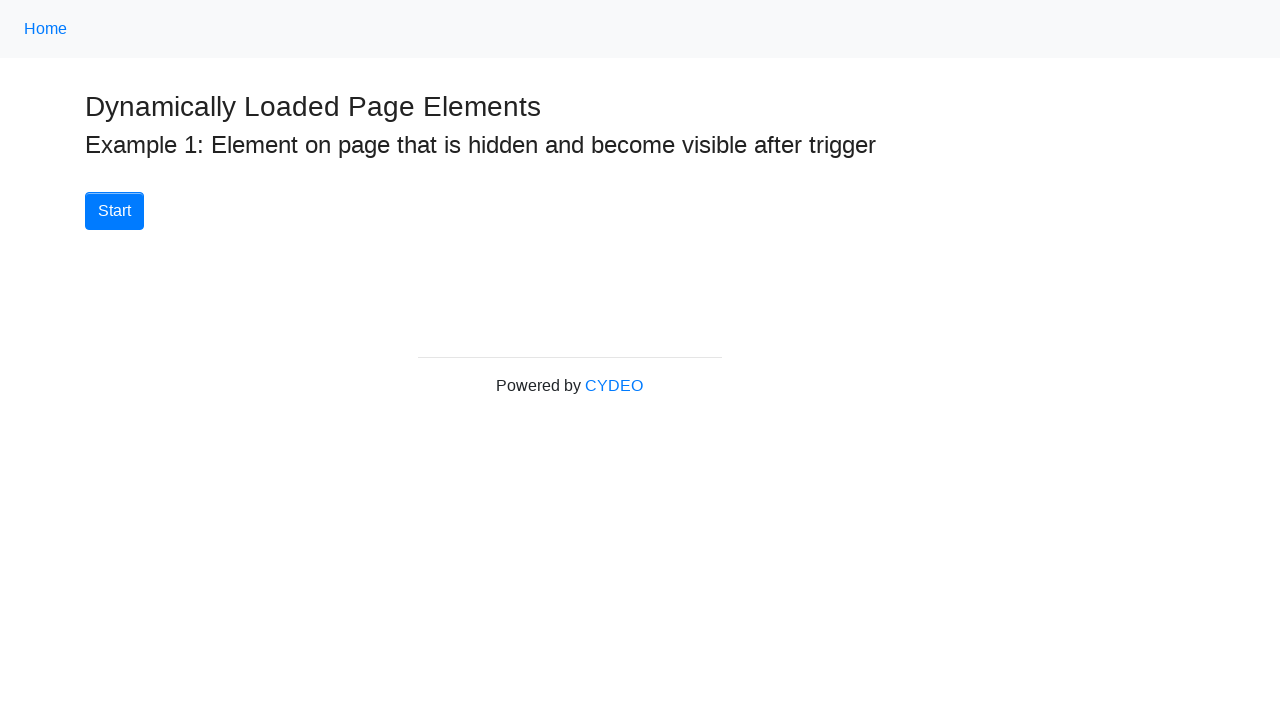

Clicked the Start button to initiate dynamic loading at (114, 211) on button:has-text('Start')
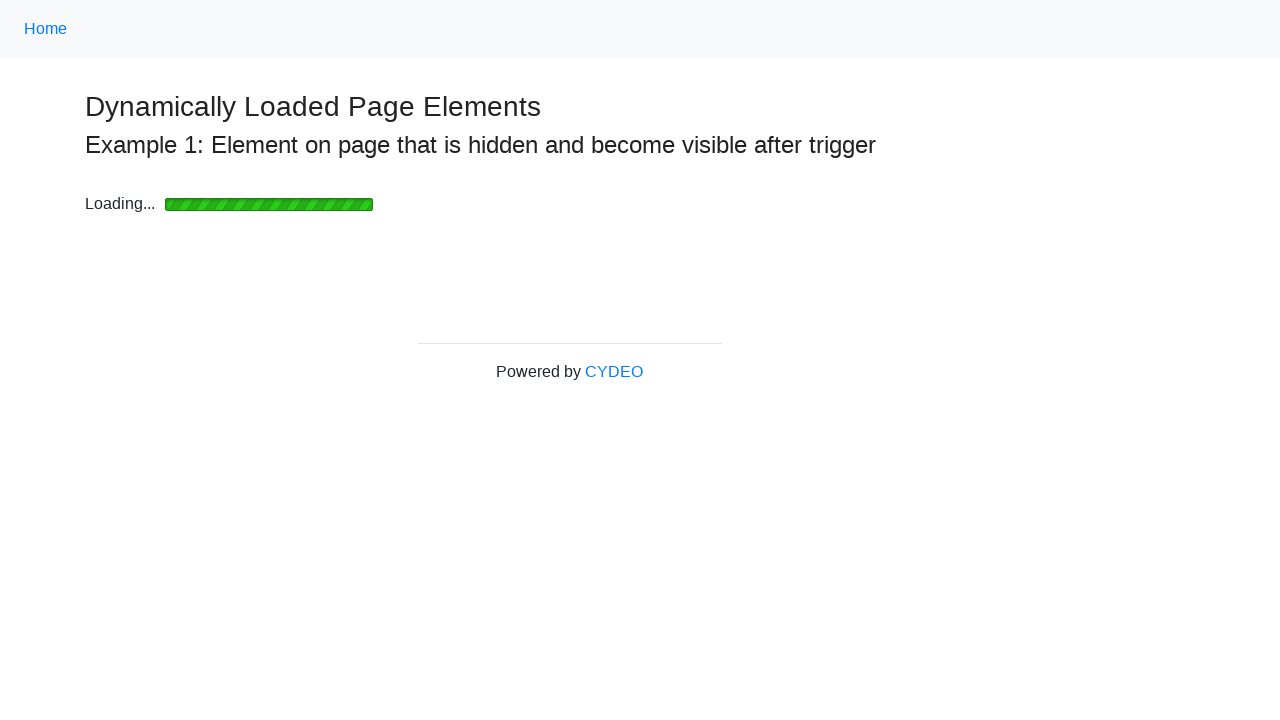

Loading bar disappeared, indicating page elements are loaded
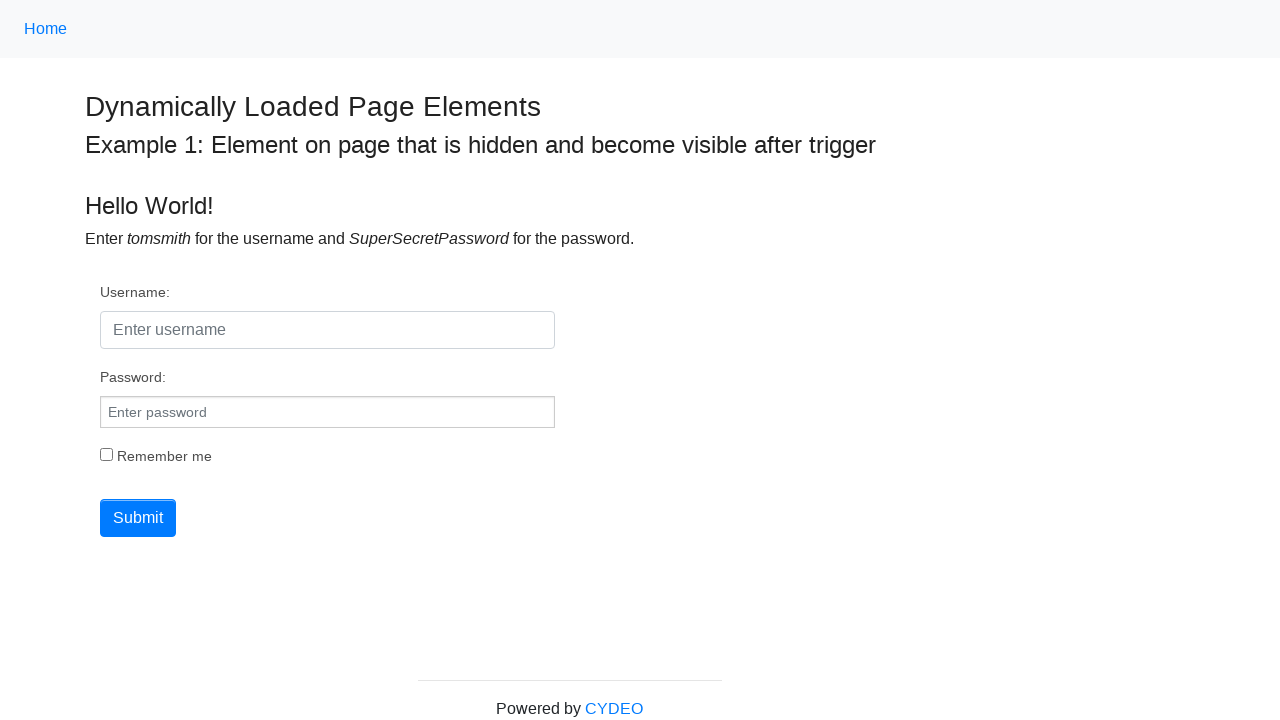

Filled username field with 'tomsmith' on #username
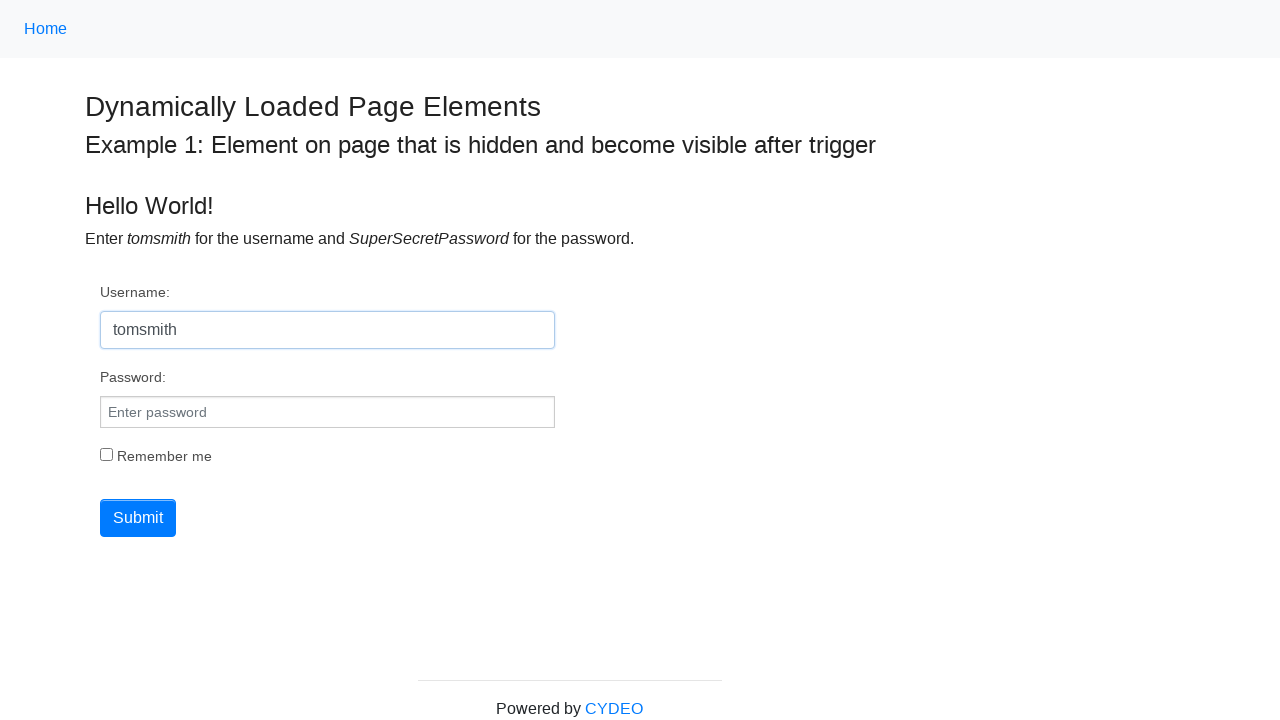

Filled password field with 'somethingwrong' on #pwd
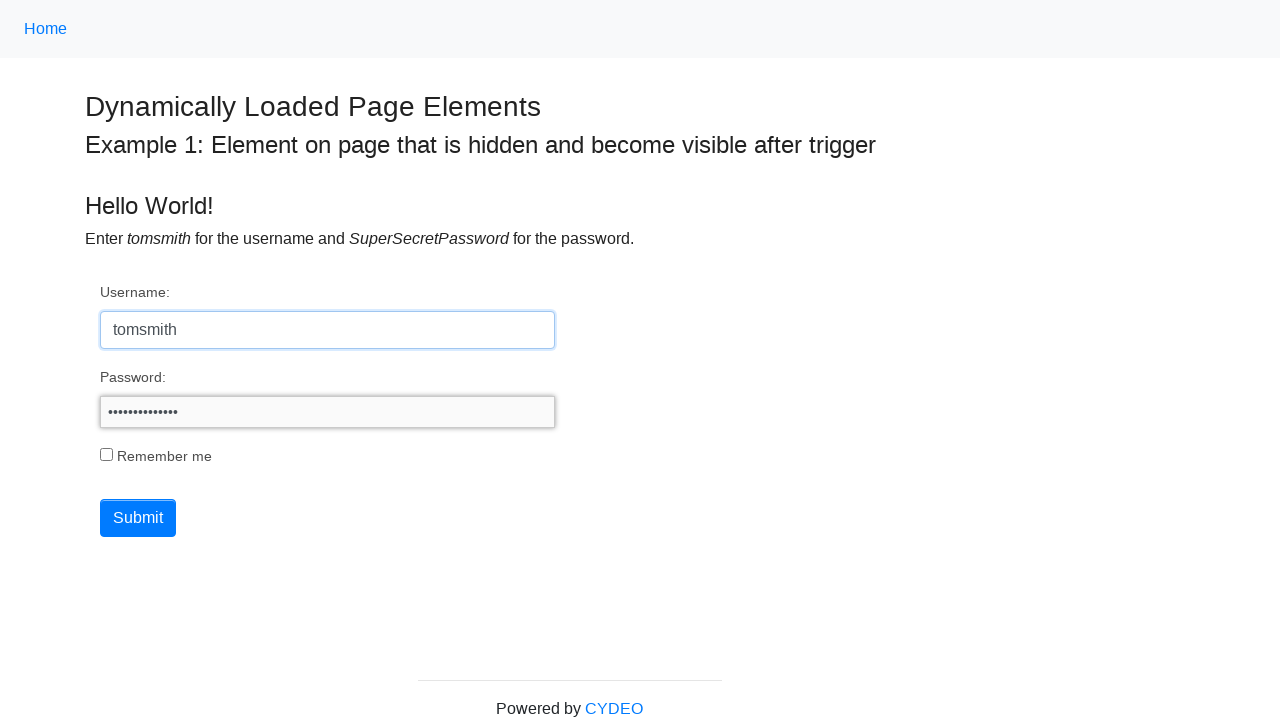

Clicked the submit button to submit form at (138, 518) on button[type='submit']
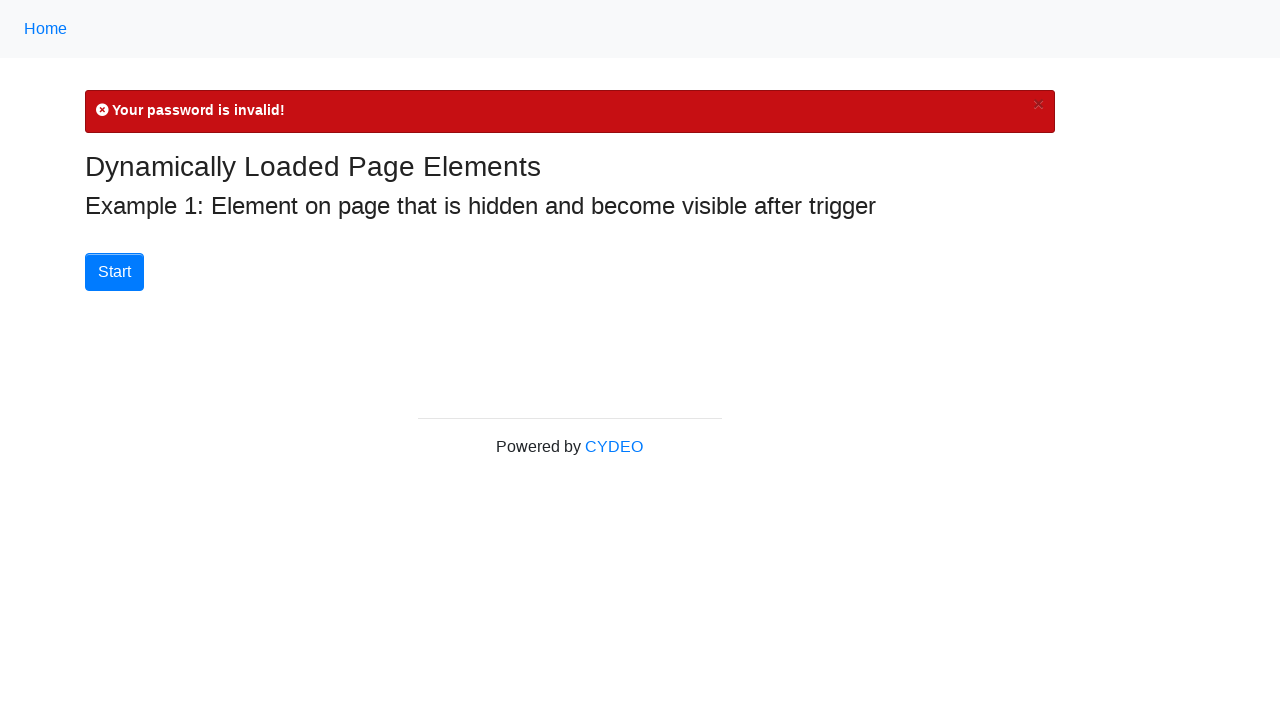

Error message 'Your password is invalid!' appeared on the page
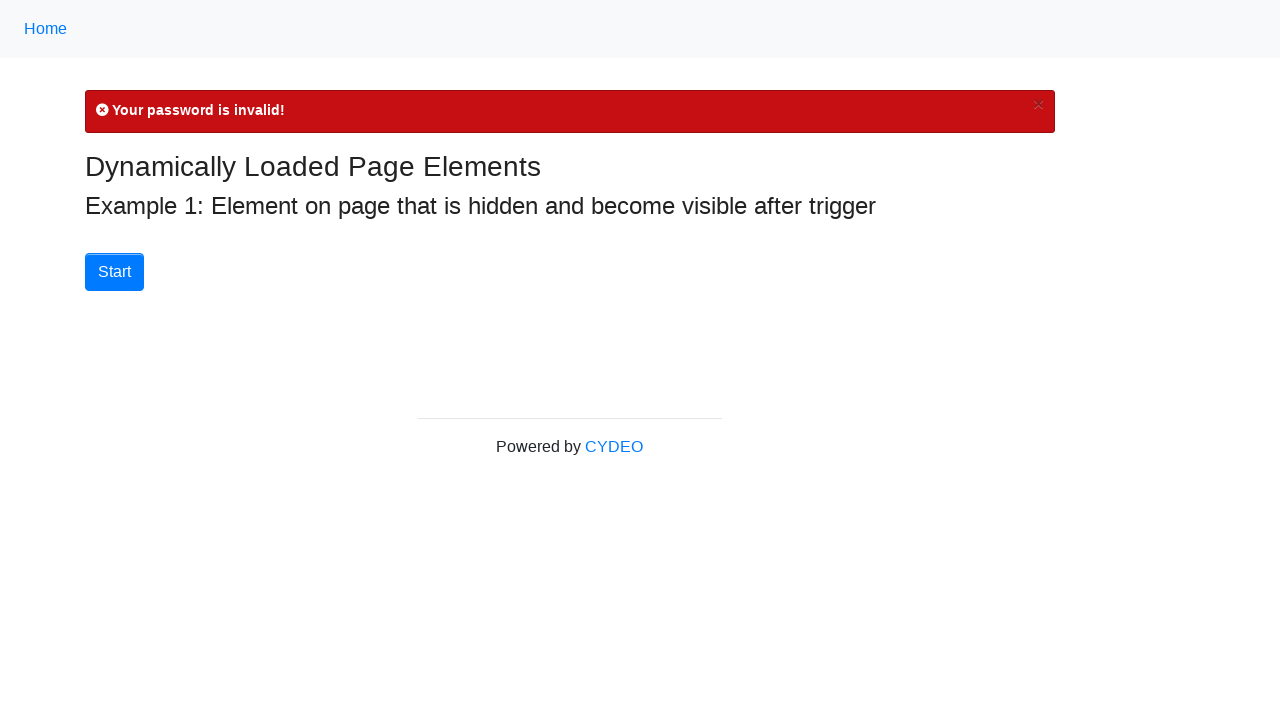

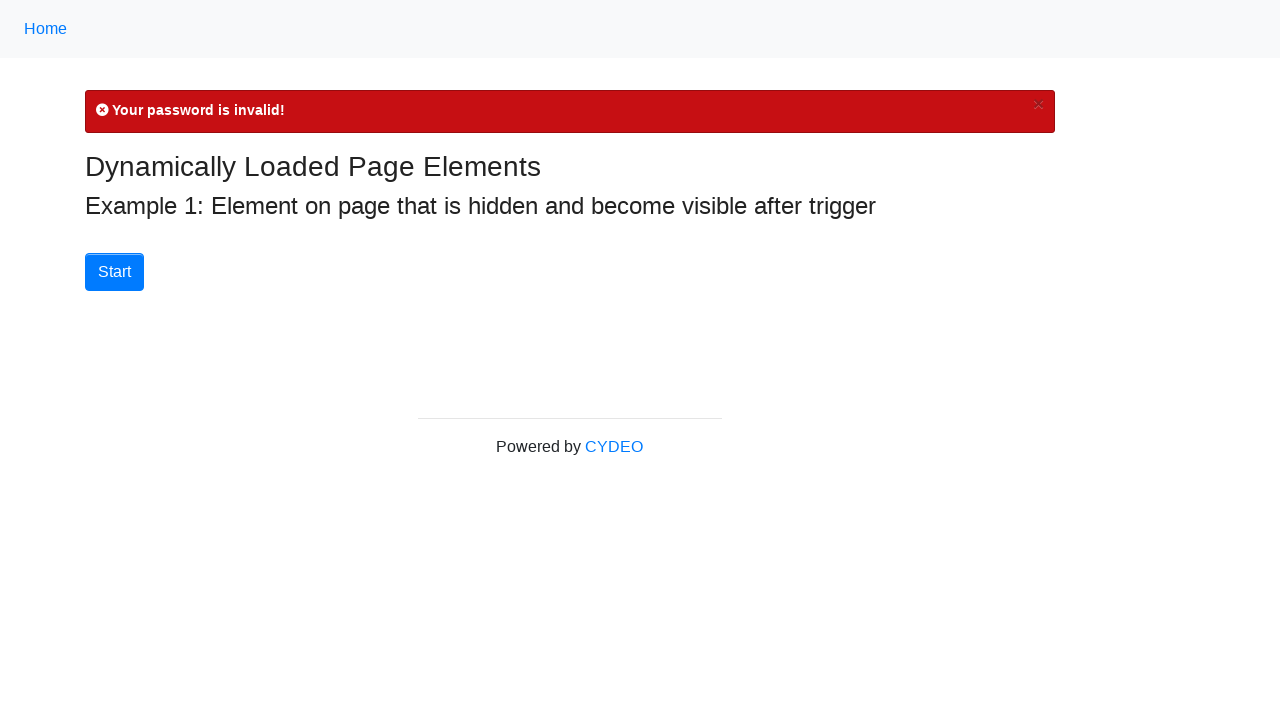